Tests the fuel cost calculator by entering trip distance, fuel efficiency, and gas price, then calculating the trip cost

Starting URL: https://www.calculator.net/fuel-cost-calculator.html

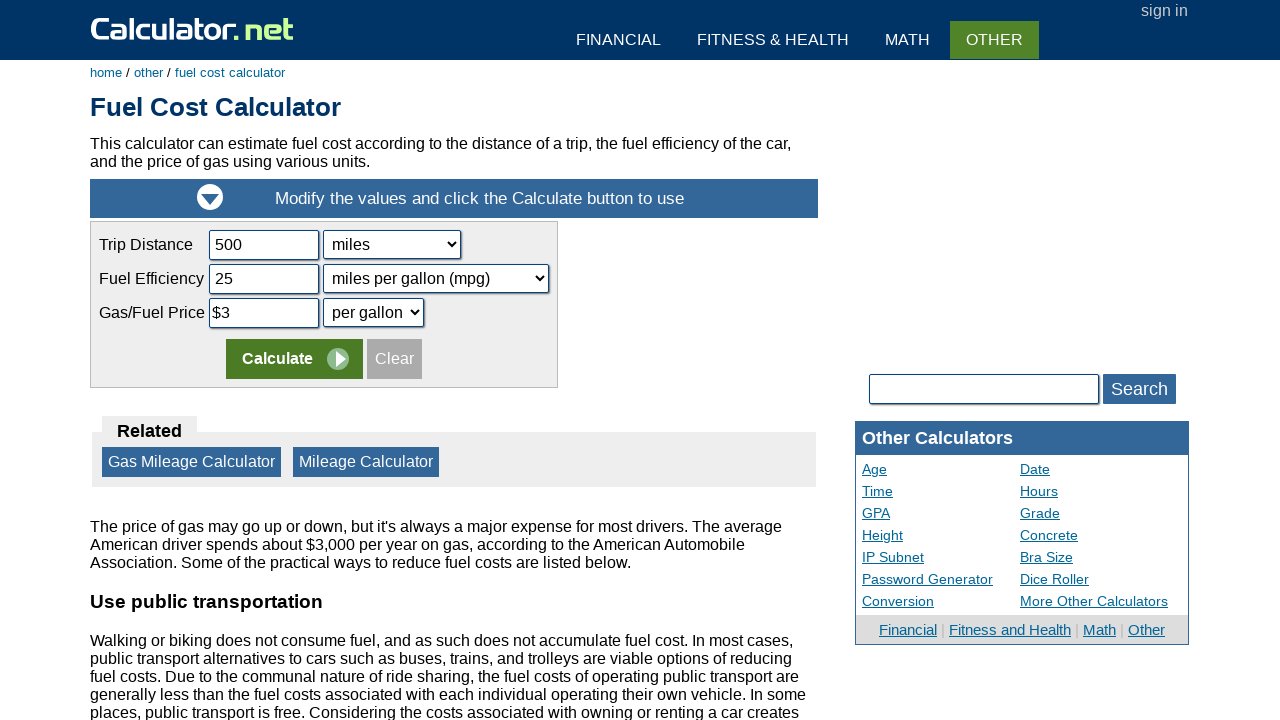

Navigated to fuel cost calculator page
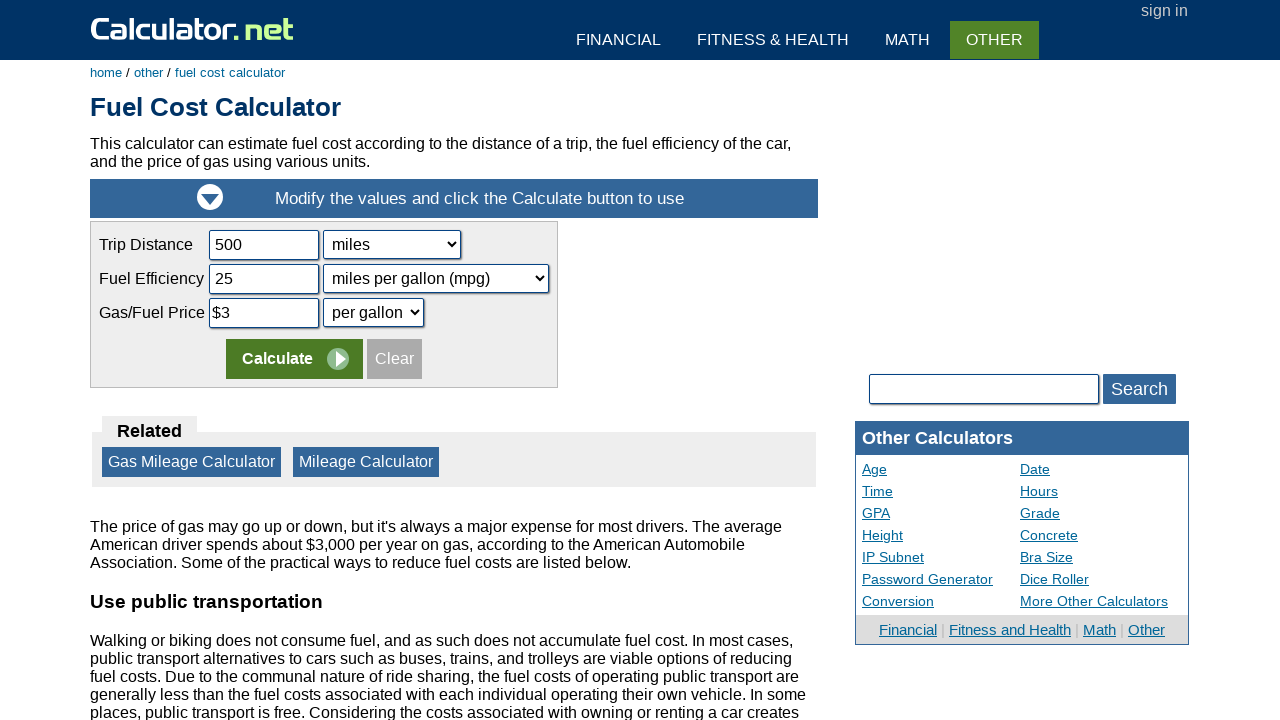

Cleared trip distance field on input[name='tripdistance']
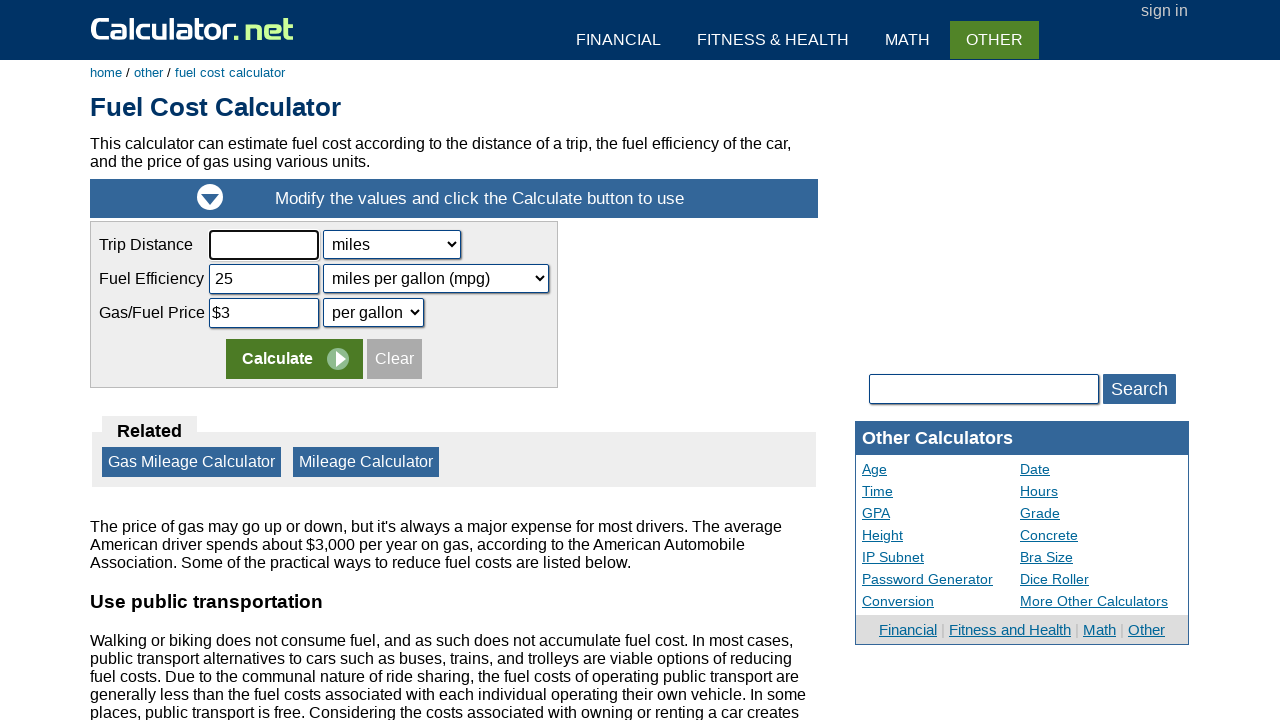

Entered trip distance of 150 miles on input[name='tripdistance']
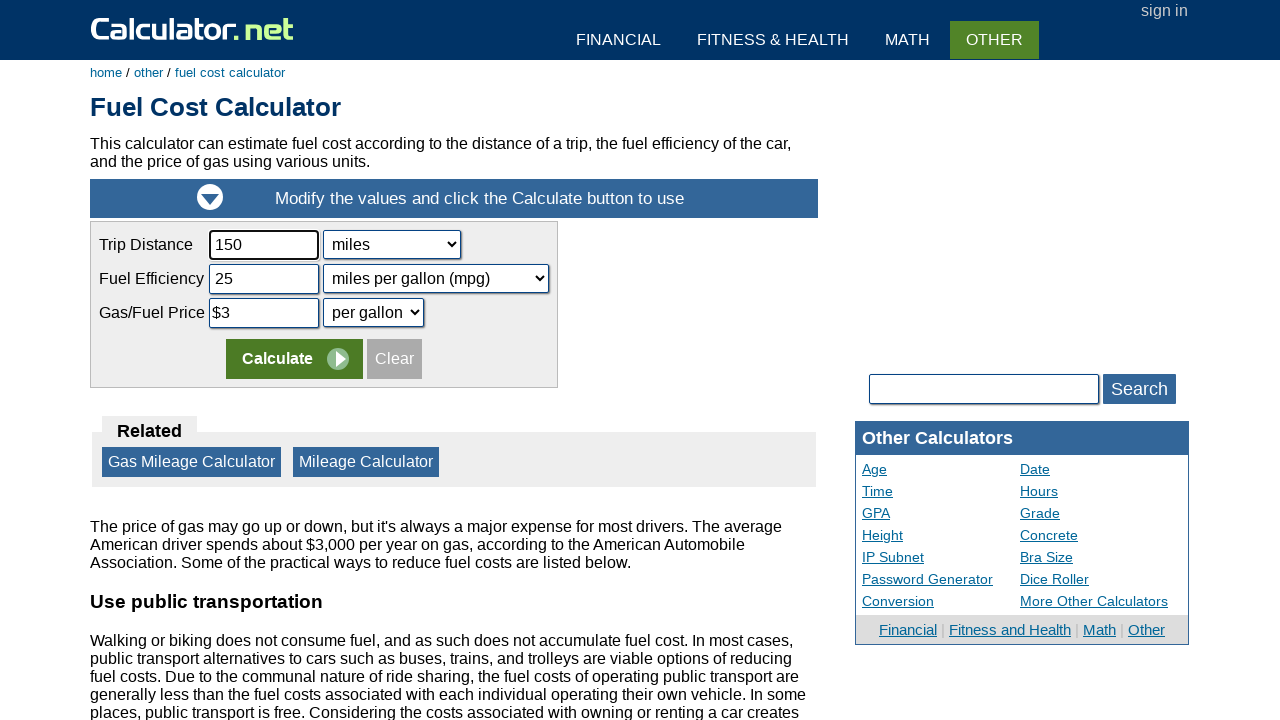

Cleared fuel efficiency field on input[name='fuelefficiency']
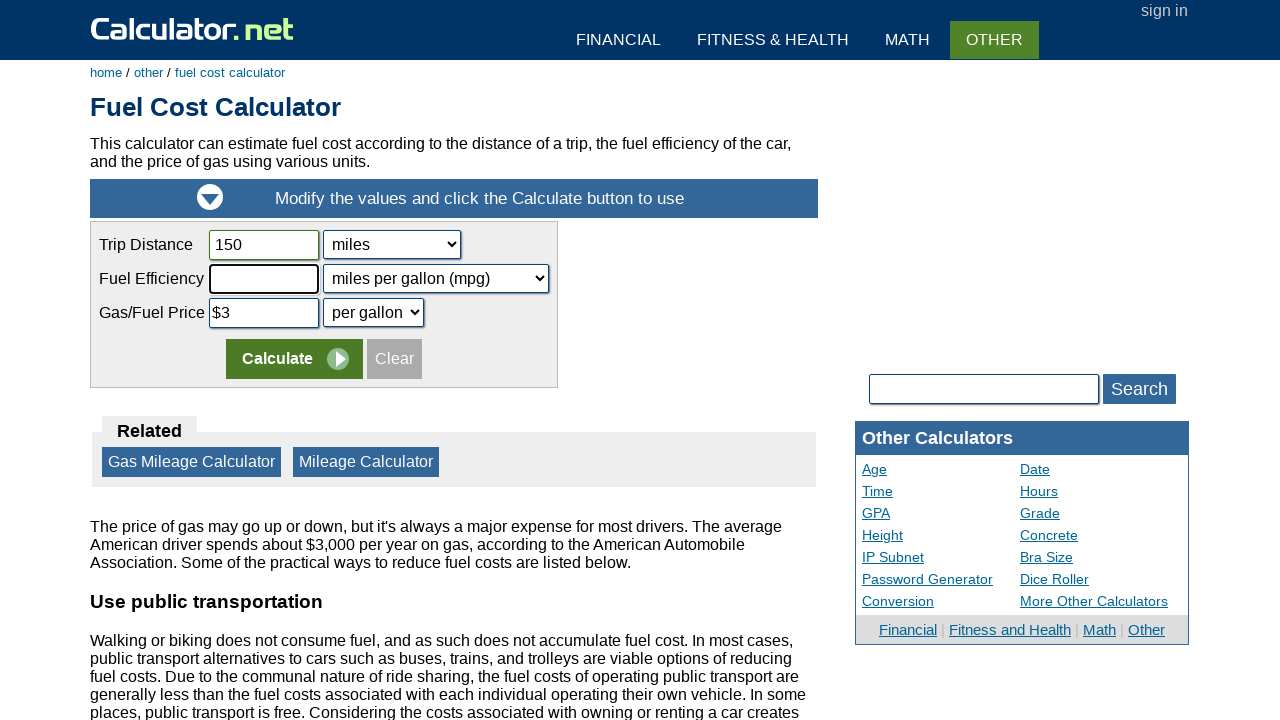

Entered fuel efficiency of 25 MPG on input[name='fuelefficiency']
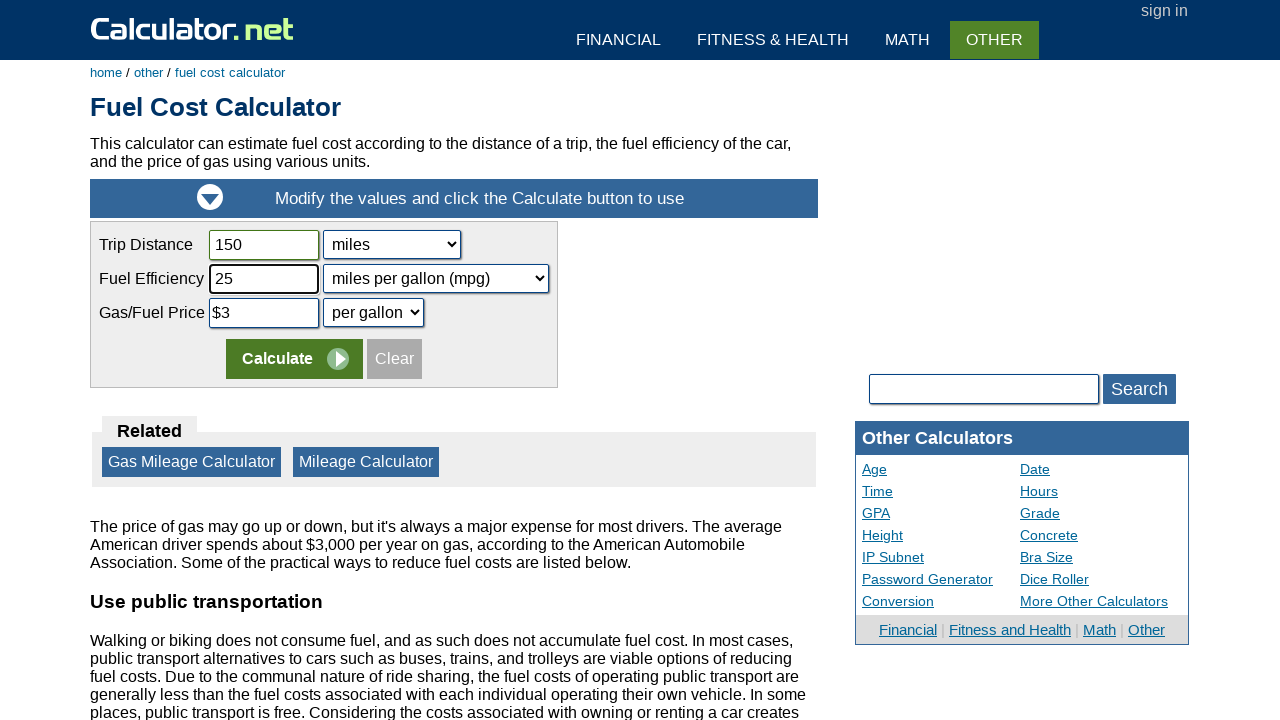

Cleared gas price field on input[name='gasprice']
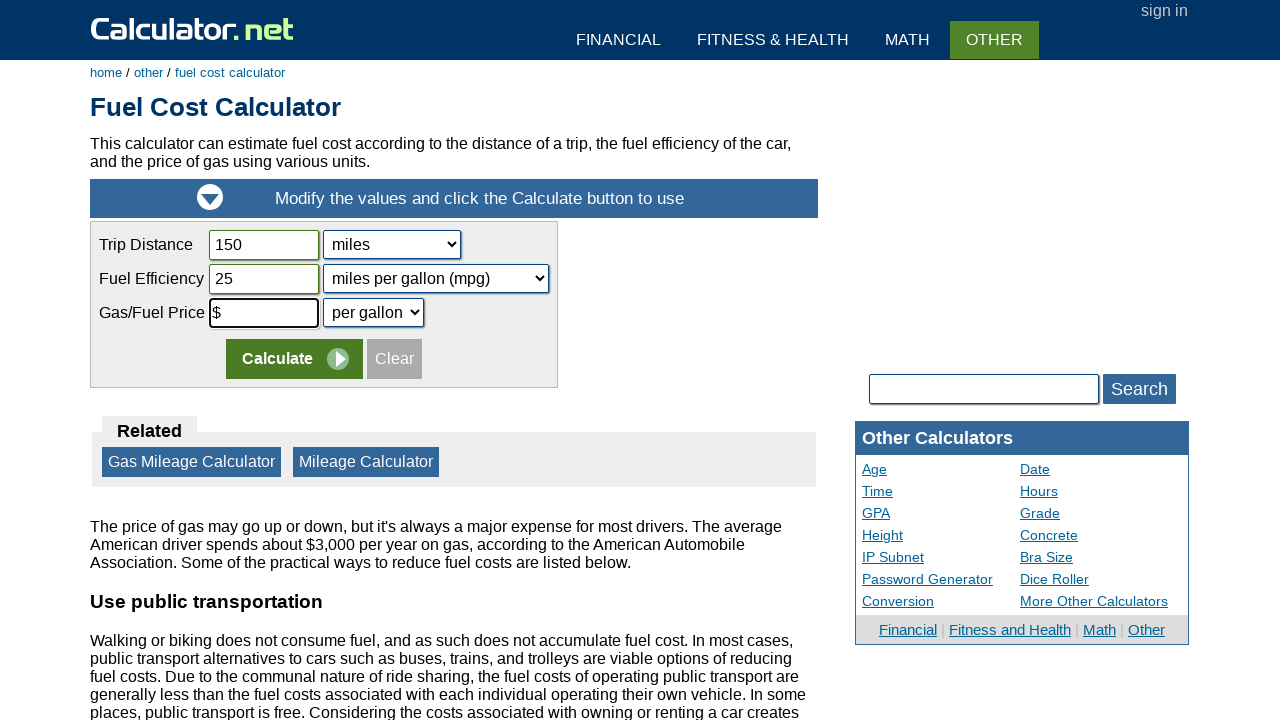

Entered gas price of $3.50 per gallon on input[name='gasprice']
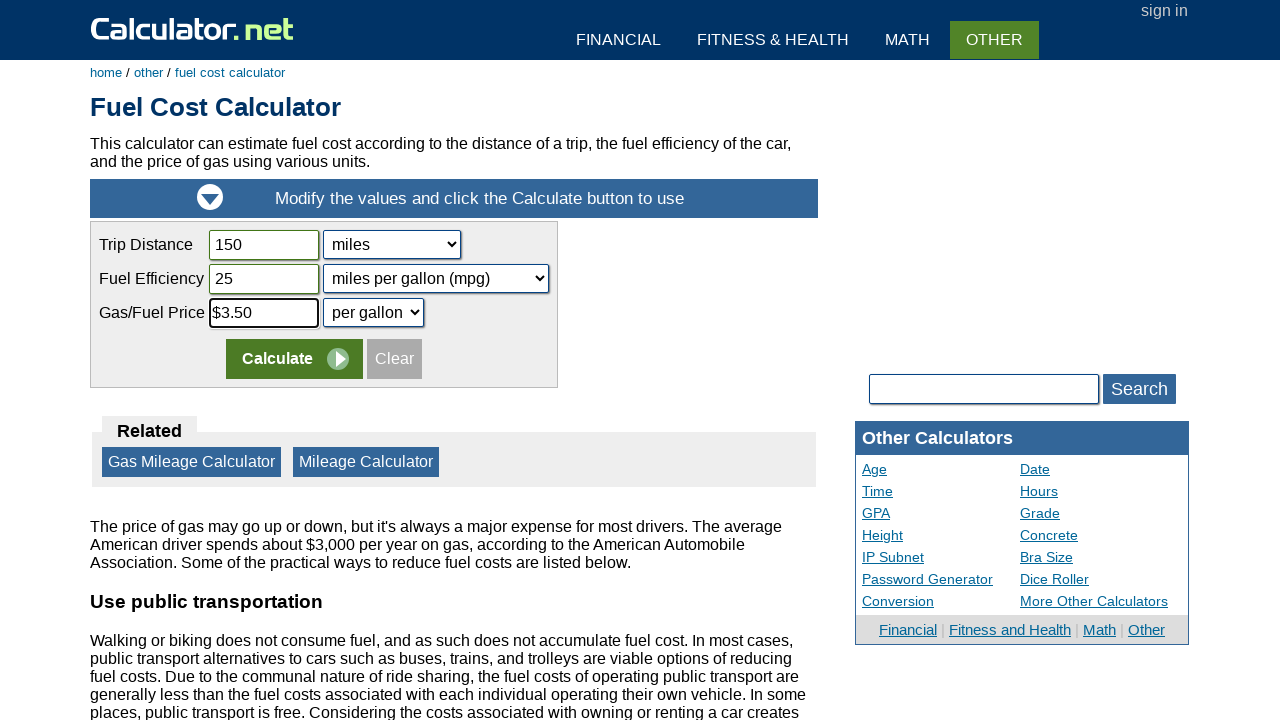

Clicked calculate button to compute trip cost at (294, 359) on input[name='x']
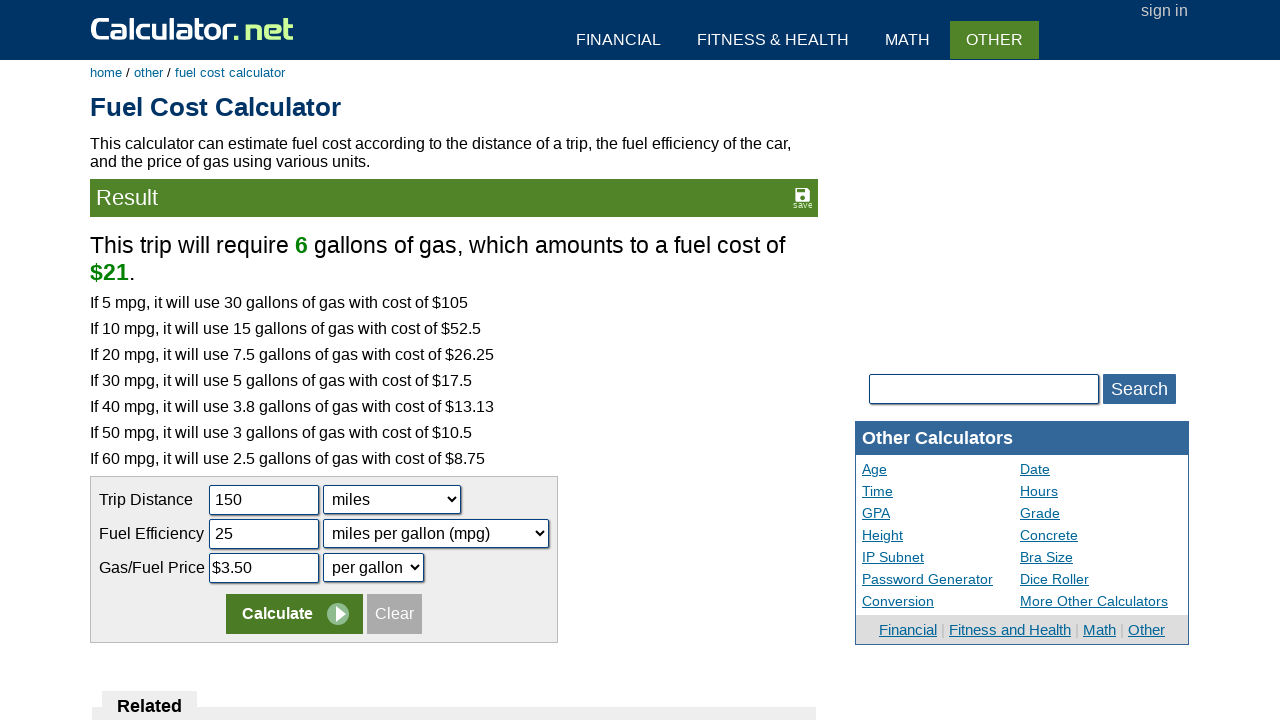

Trip cost calculation results loaded successfully
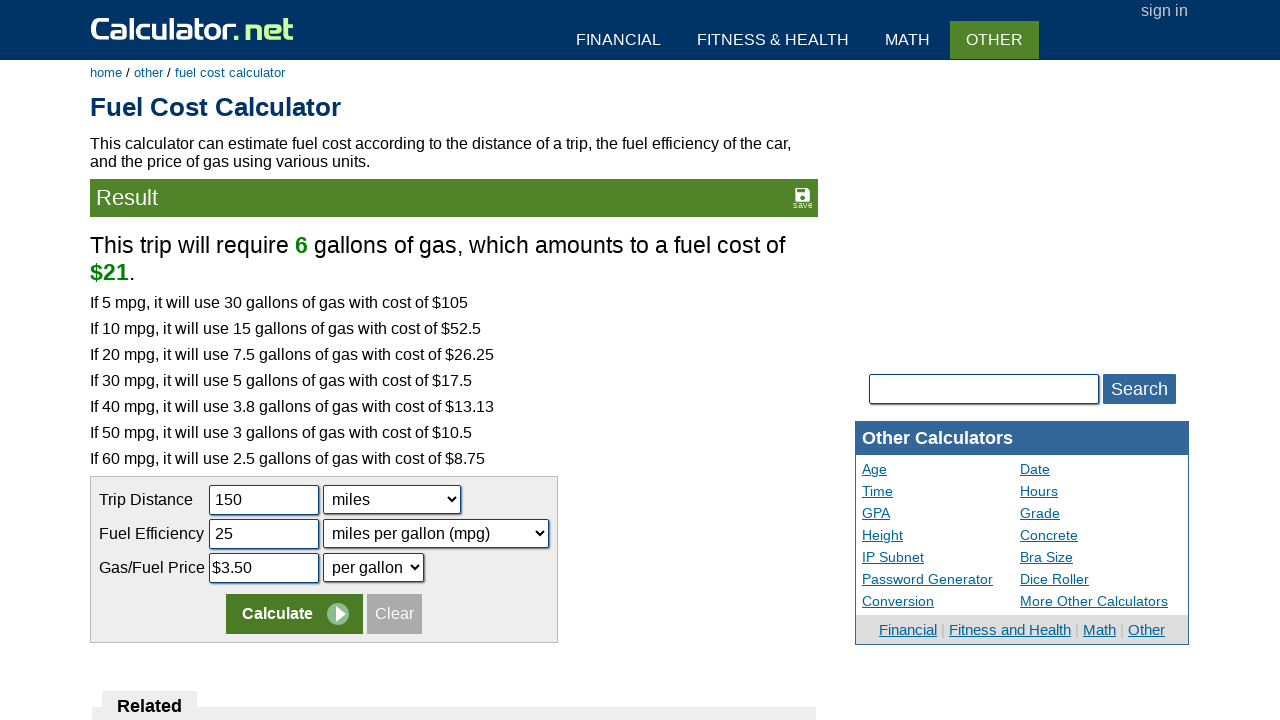

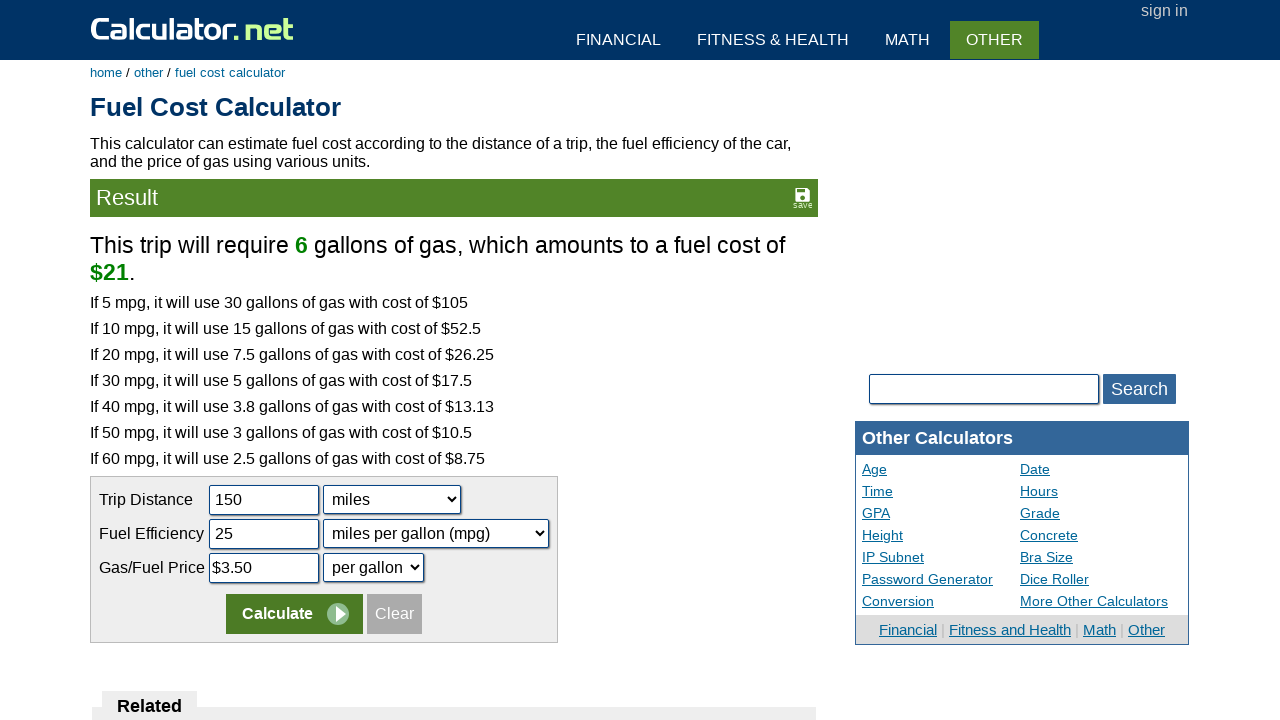